Tests a tic-tac-toe game by clicking on random cells in either a row or column pattern to achieve a quick win

Starting URL: https://kirsorokin.github.io/tictactoe-angular-1.5/

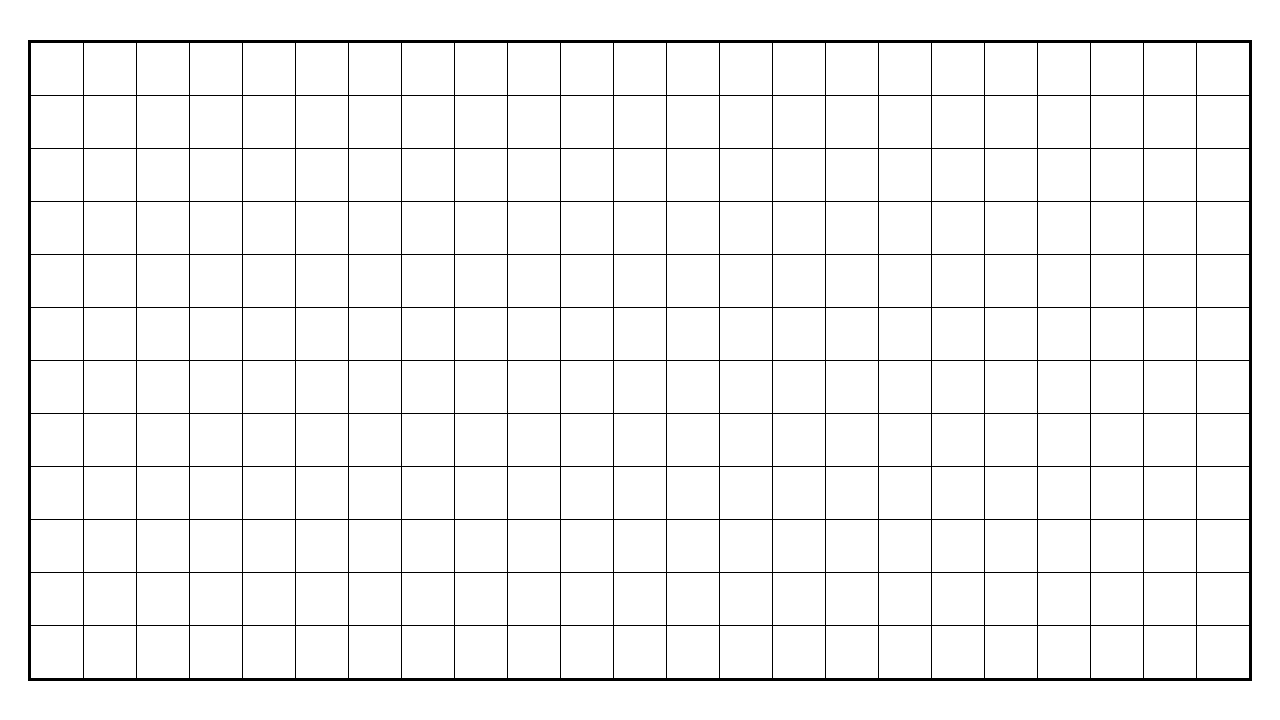

Located the game field table
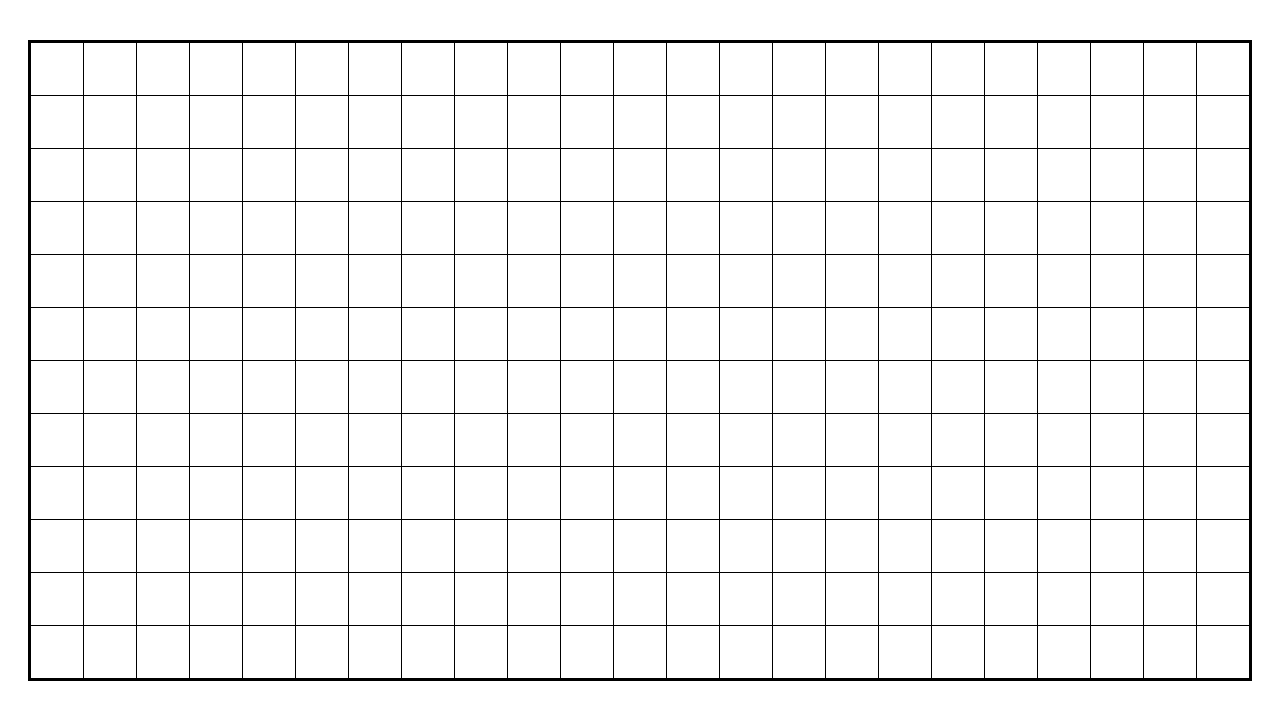

Retrieved all table rows
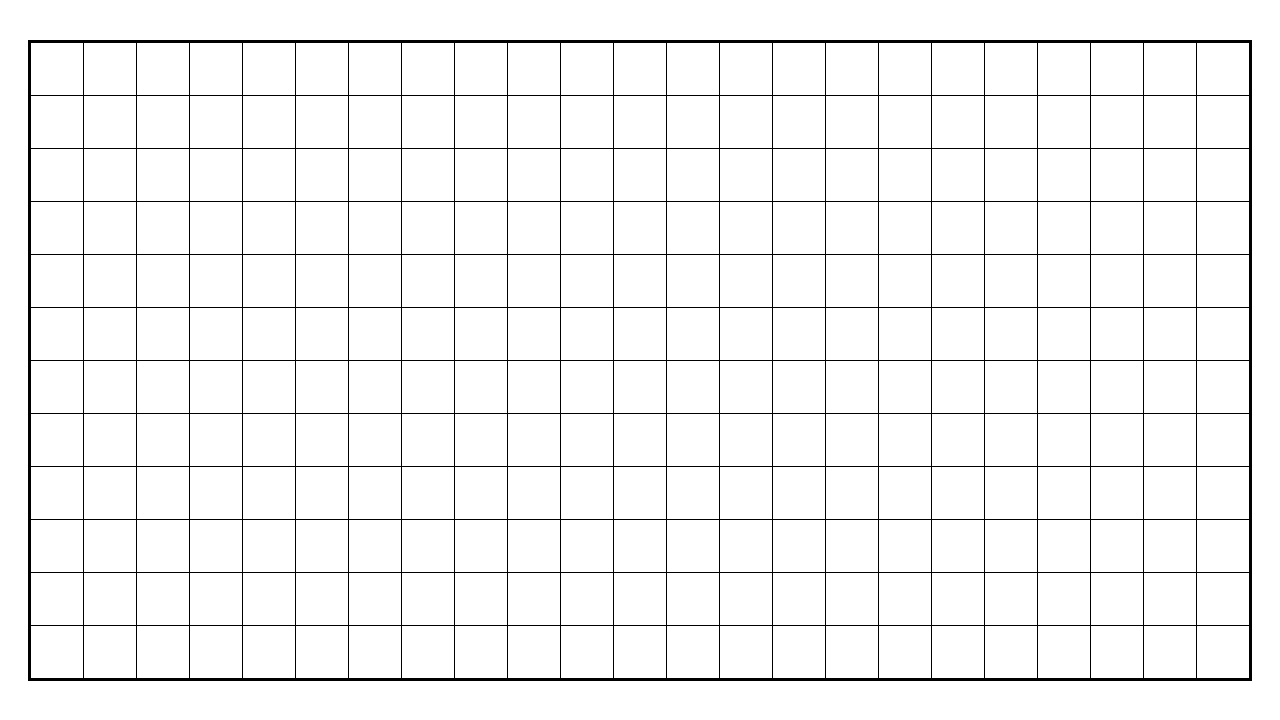

Counted 12 table rows
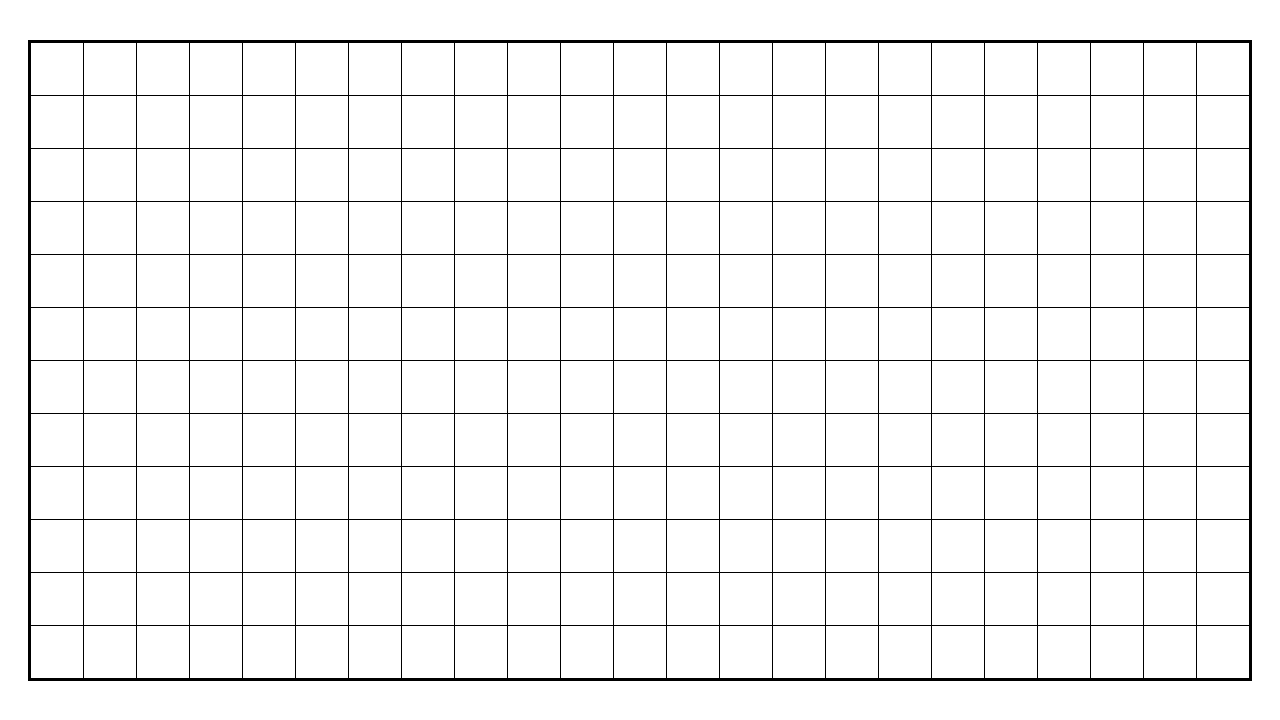

Retrieved cells from first row
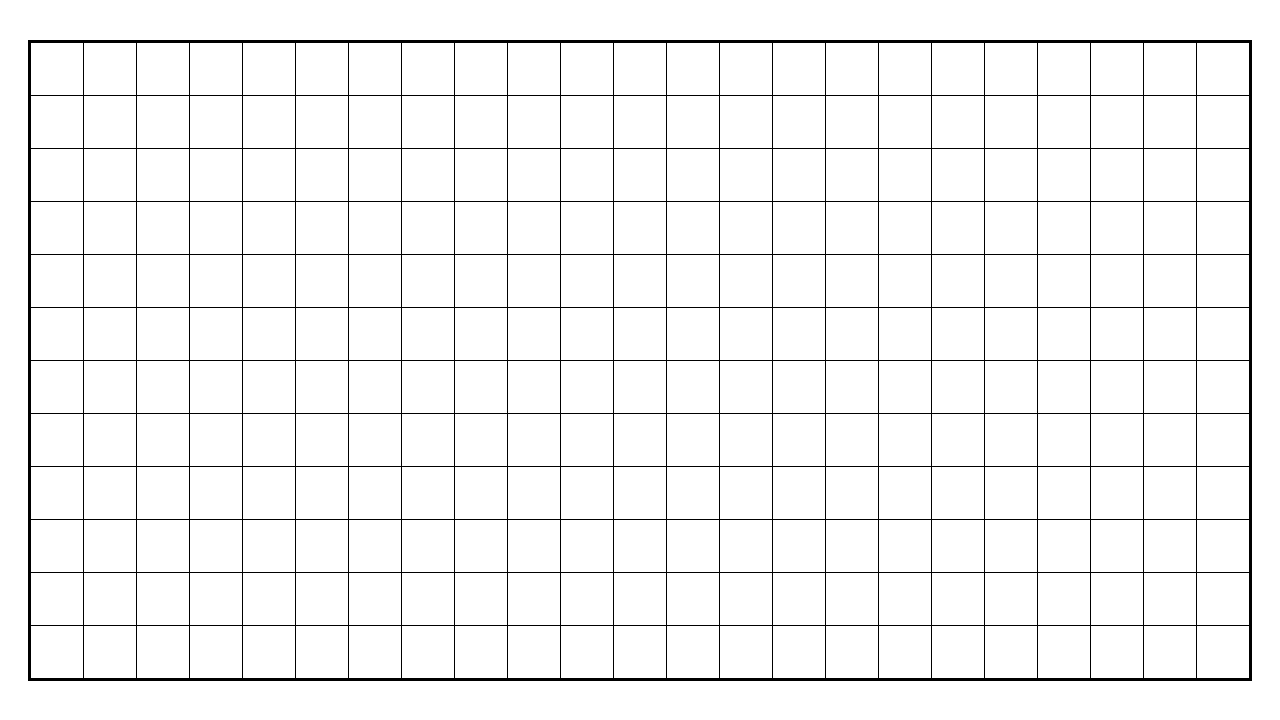

Counted 23 cells per row
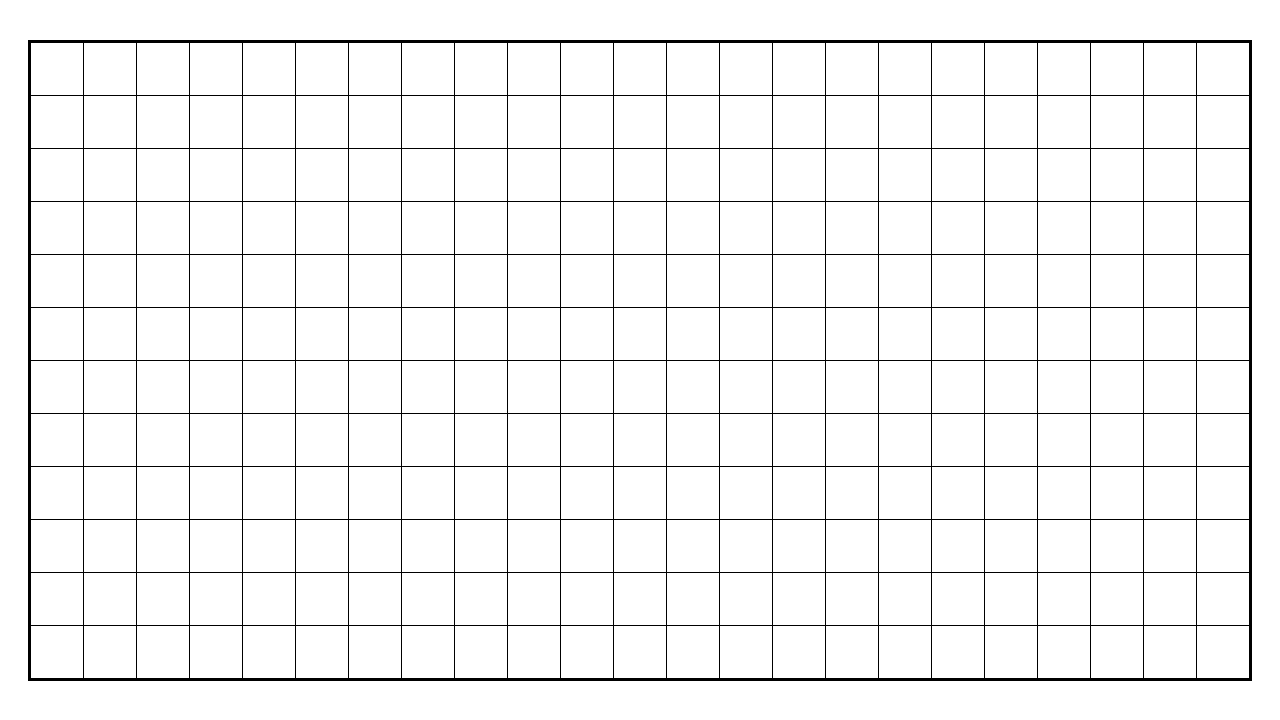

Generated random starting position: row 6, cell 20
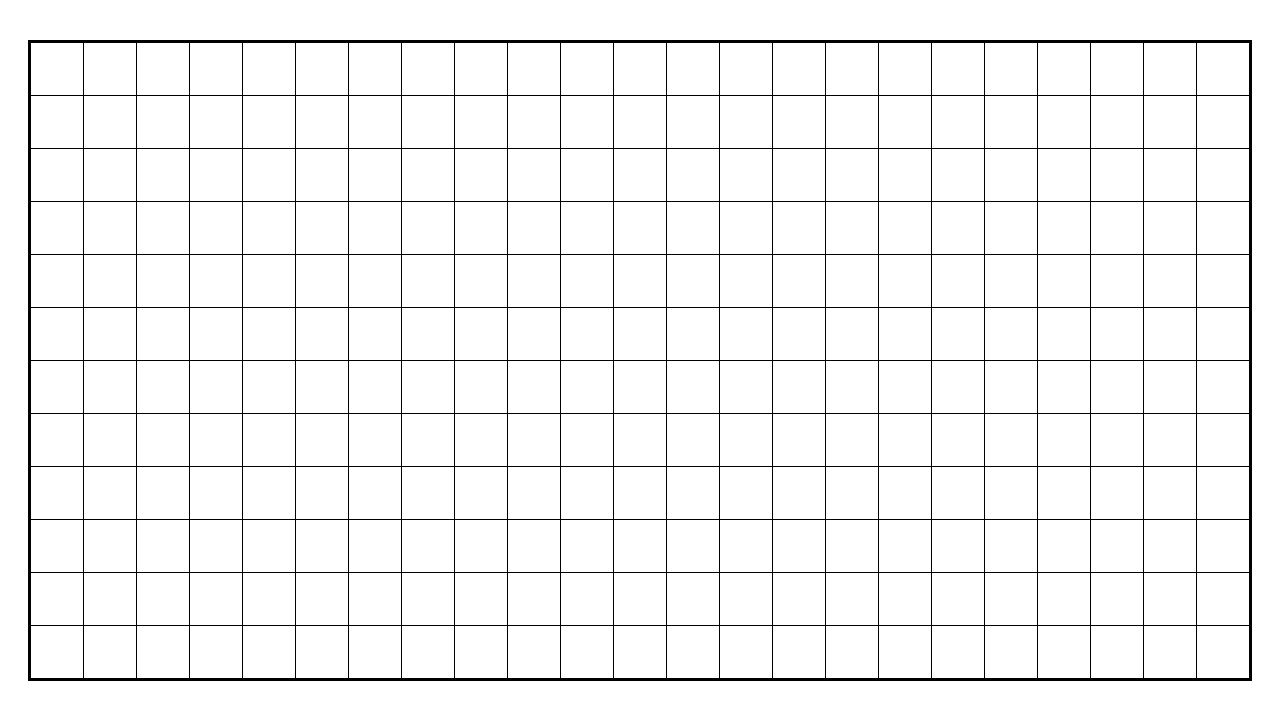

Randomly selected play pattern: row
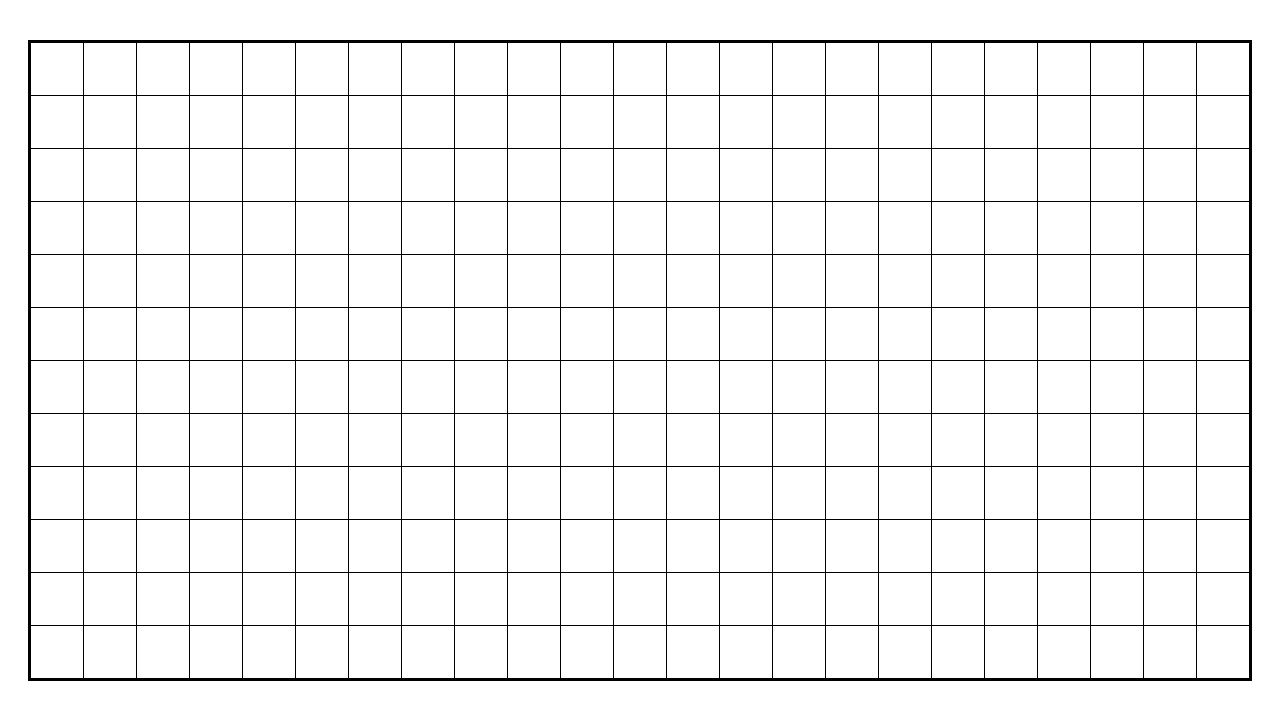

Clicked cell at row 6, column 20 (column pattern) at (1064, 334) on .field tbody tr:nth-child(6) td:nth-child(20)
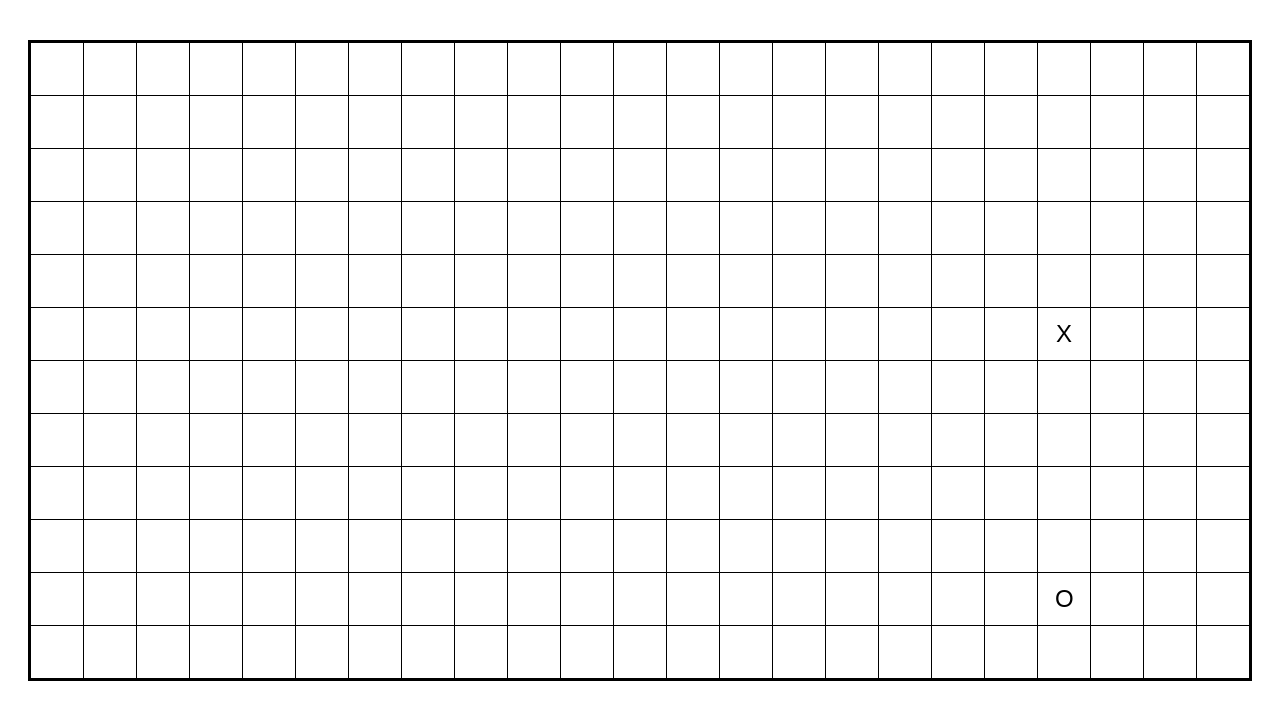

Clicked cell at row 7, column 20 (column pattern) at (1064, 386) on .field tbody tr:nth-child(7) td:nth-child(20)
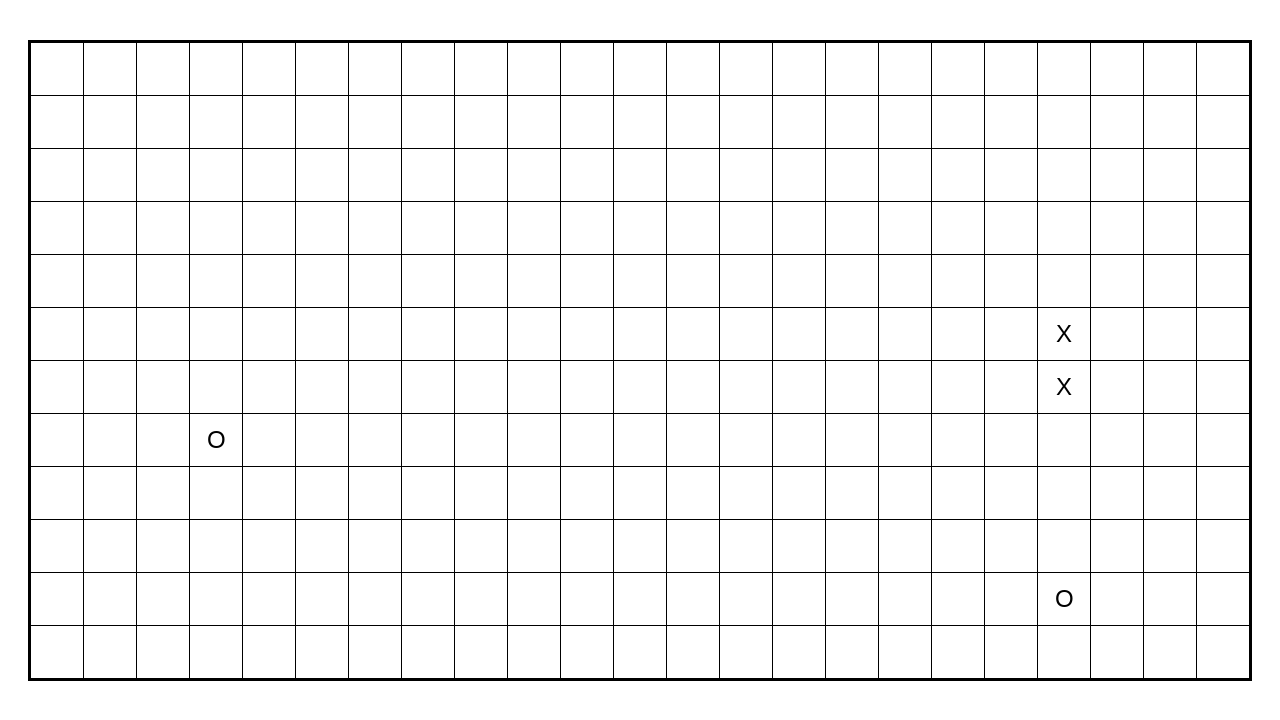

Clicked cell at row 8, column 20 (column pattern) at (1064, 440) on .field tbody tr:nth-child(8) td:nth-child(20)
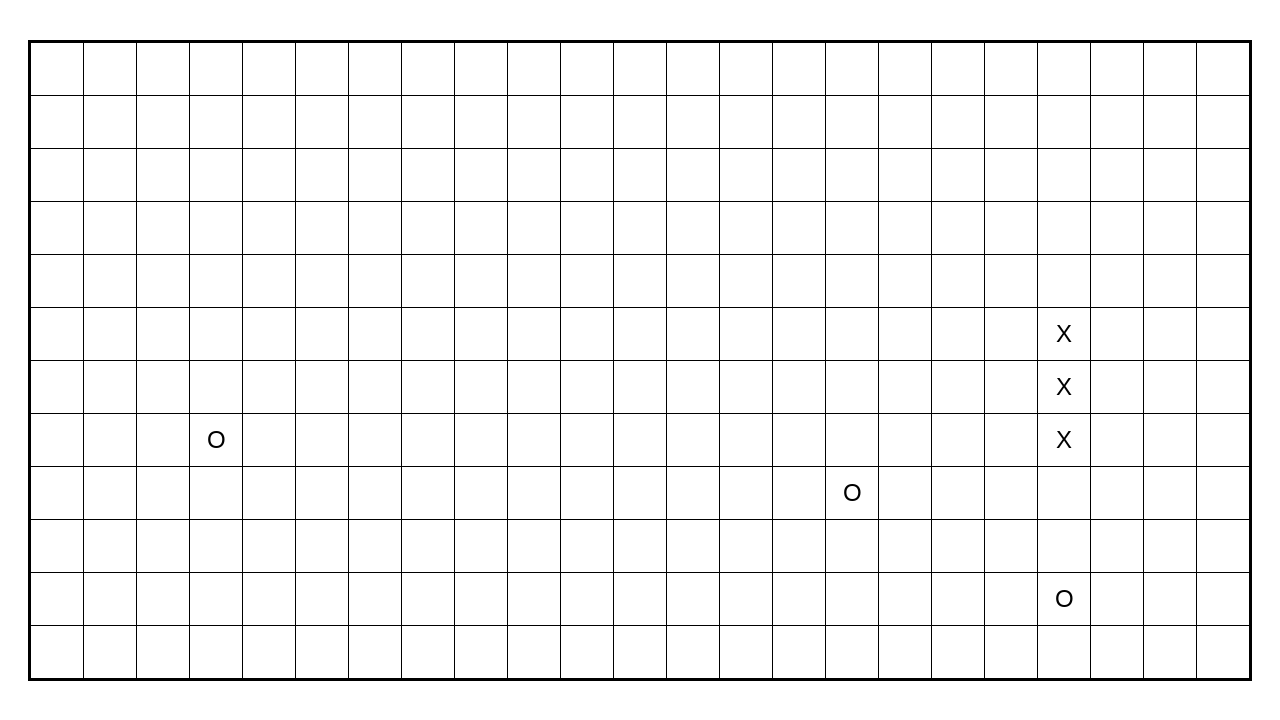

Clicked cell at row 9, column 20 (column pattern) at (1064, 492) on .field tbody tr:nth-child(9) td:nth-child(20)
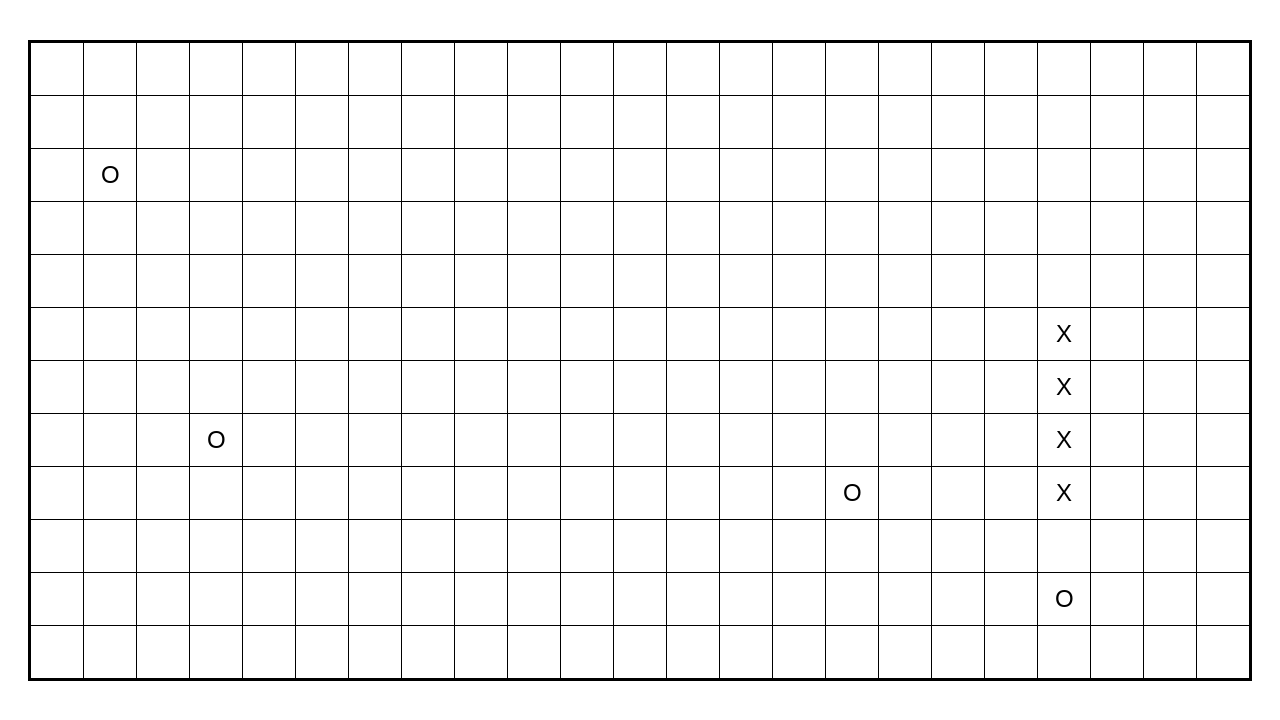

Clicked cell at row 10, column 20 (column pattern) at (1064, 546) on .field tbody tr:nth-child(10) td:nth-child(20)
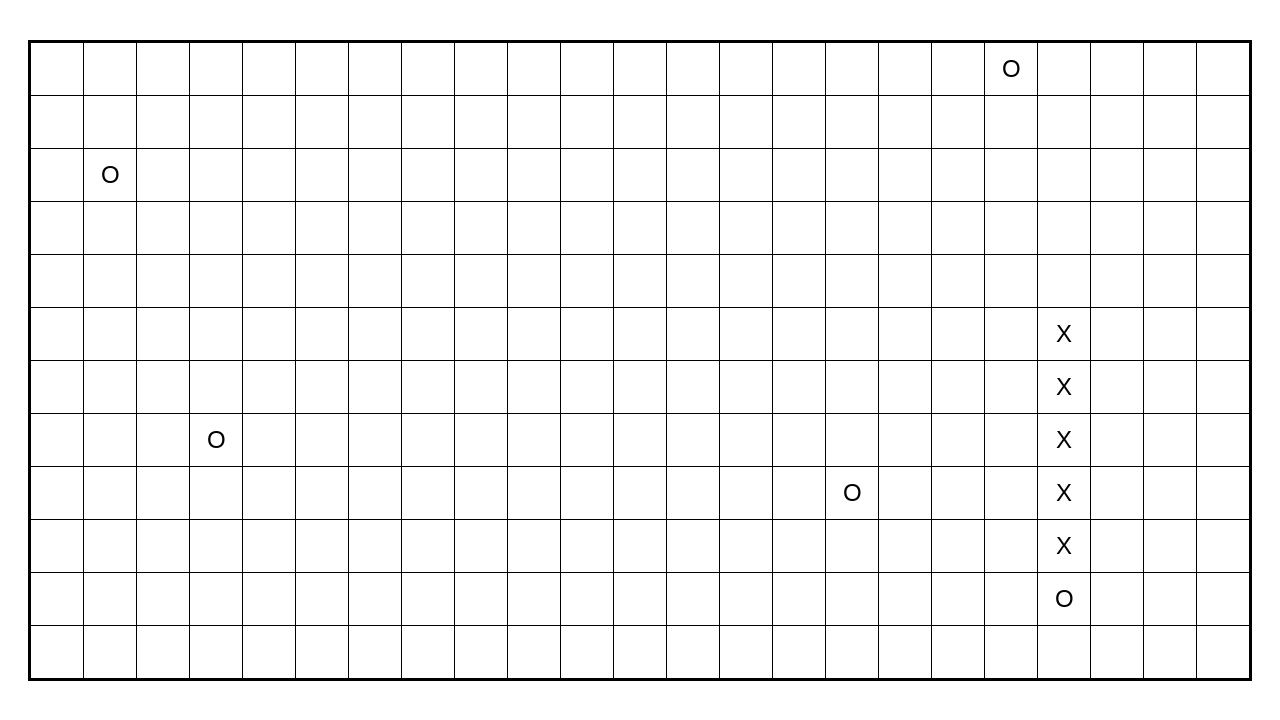

Set up dialog handler to accept alerts
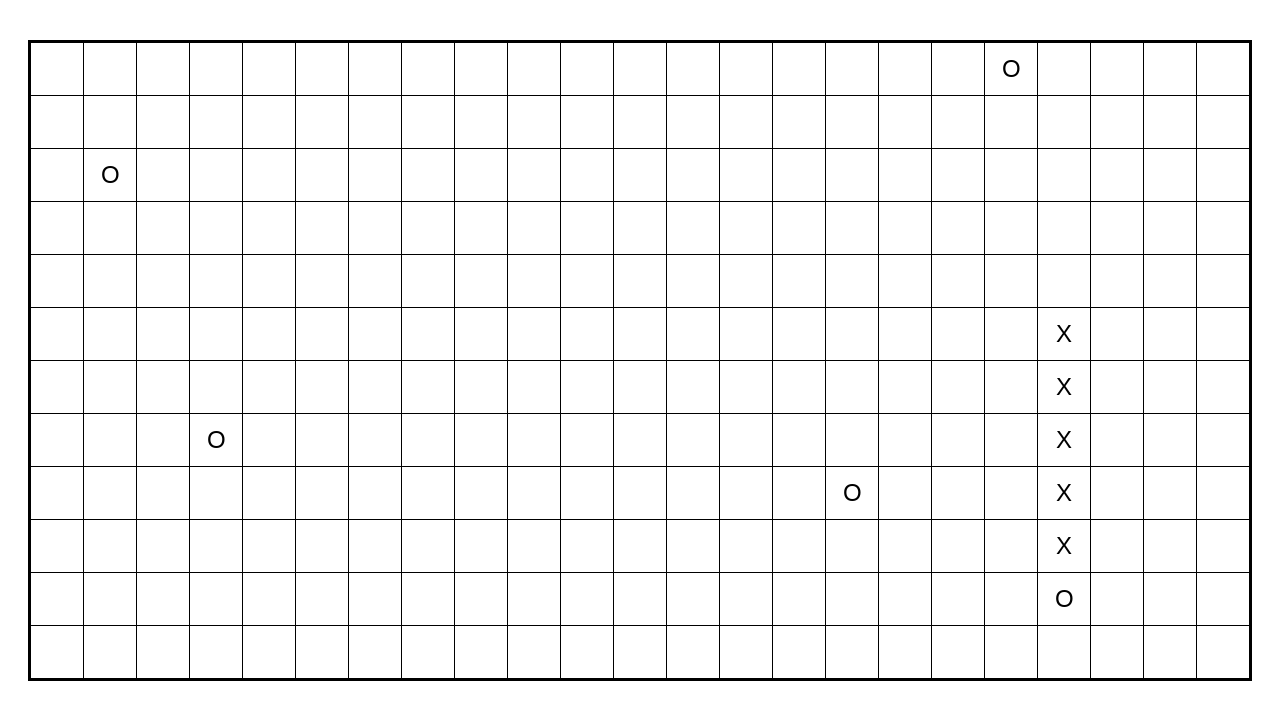

Waited for game state to update
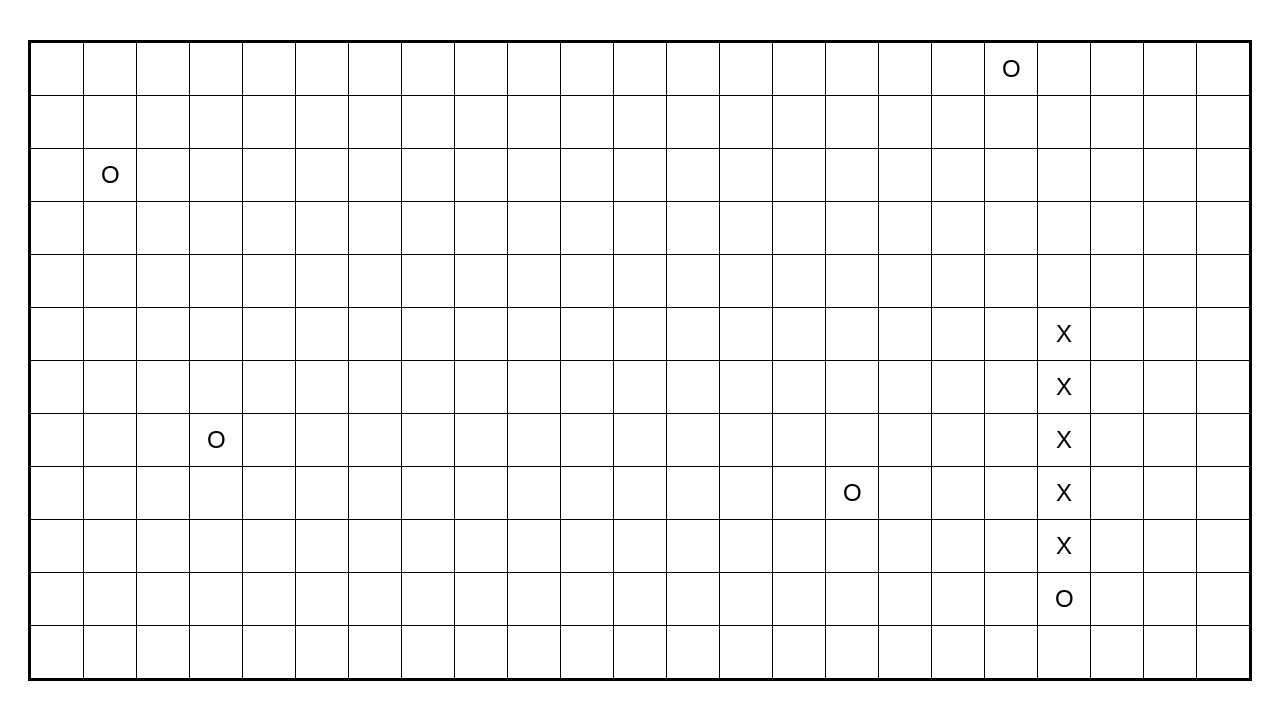

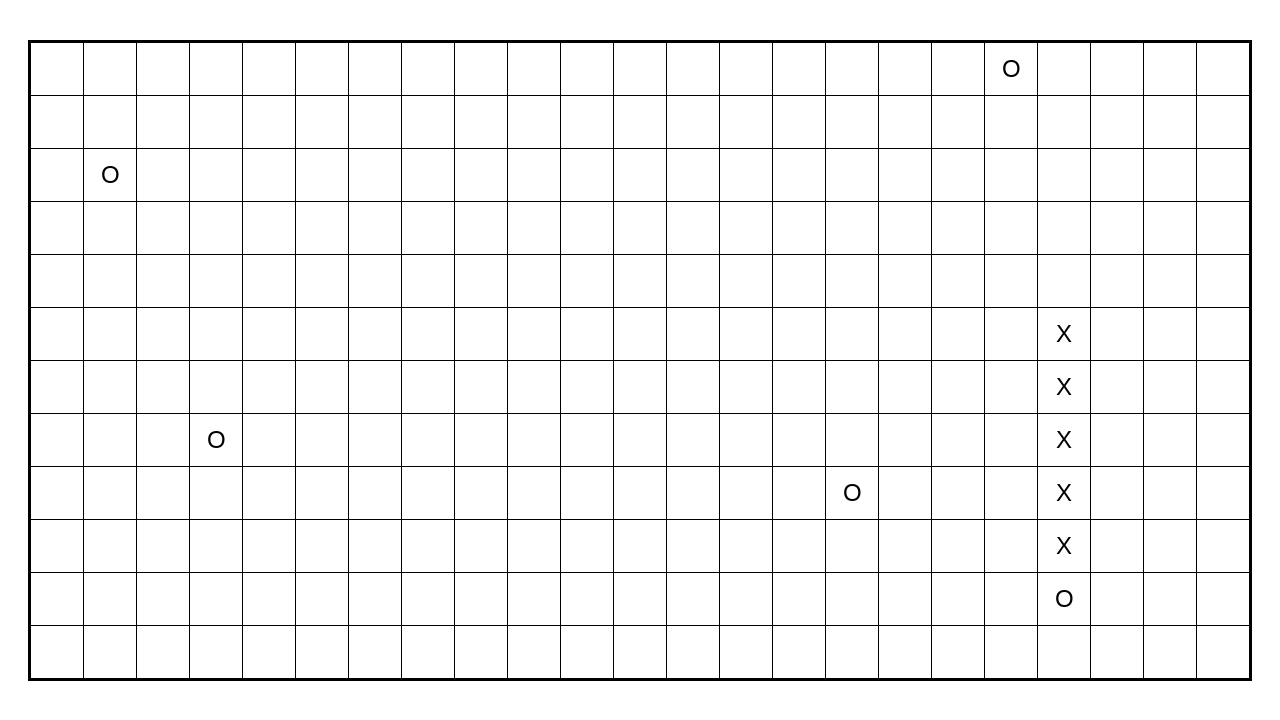